Tests drag and drop functionality by navigating to the Draggable demo and dragging an element to a new position

Starting URL: https://jqueryui.com/

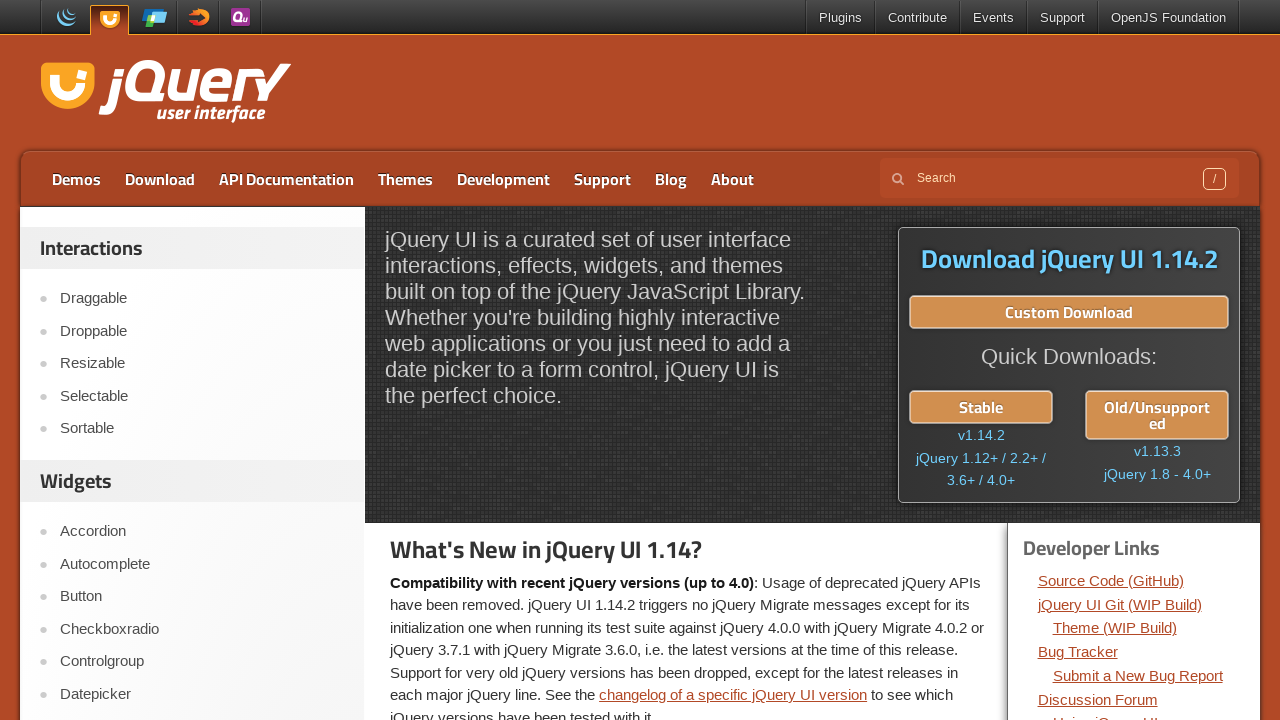

Clicked on Draggable menu item at (202, 299) on a:has-text('Draggable')
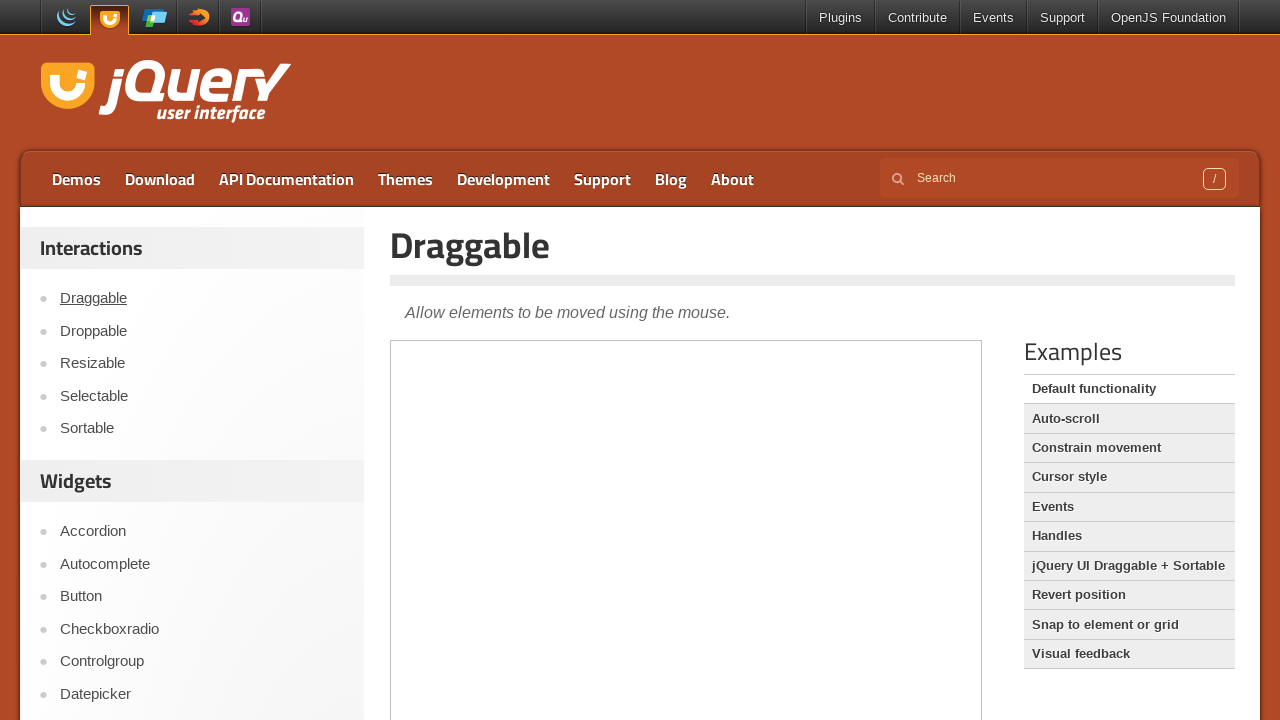

Demo iframe loaded
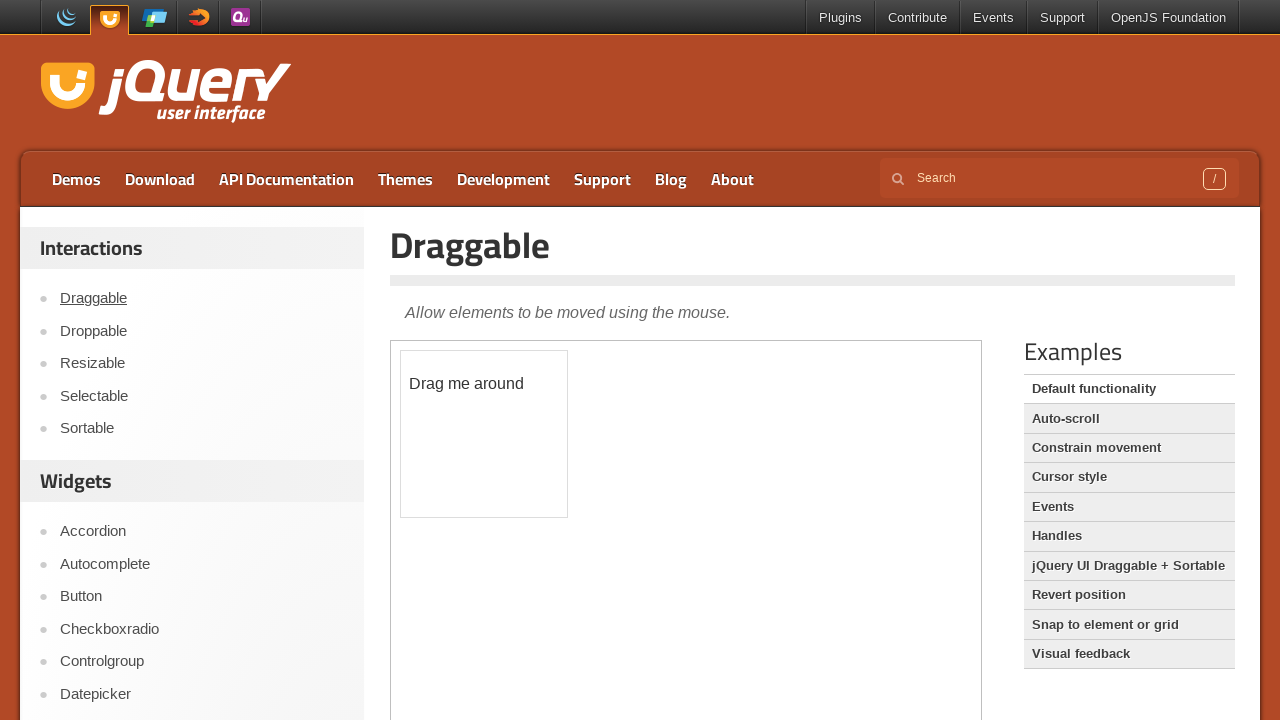

Switched to demo iframe
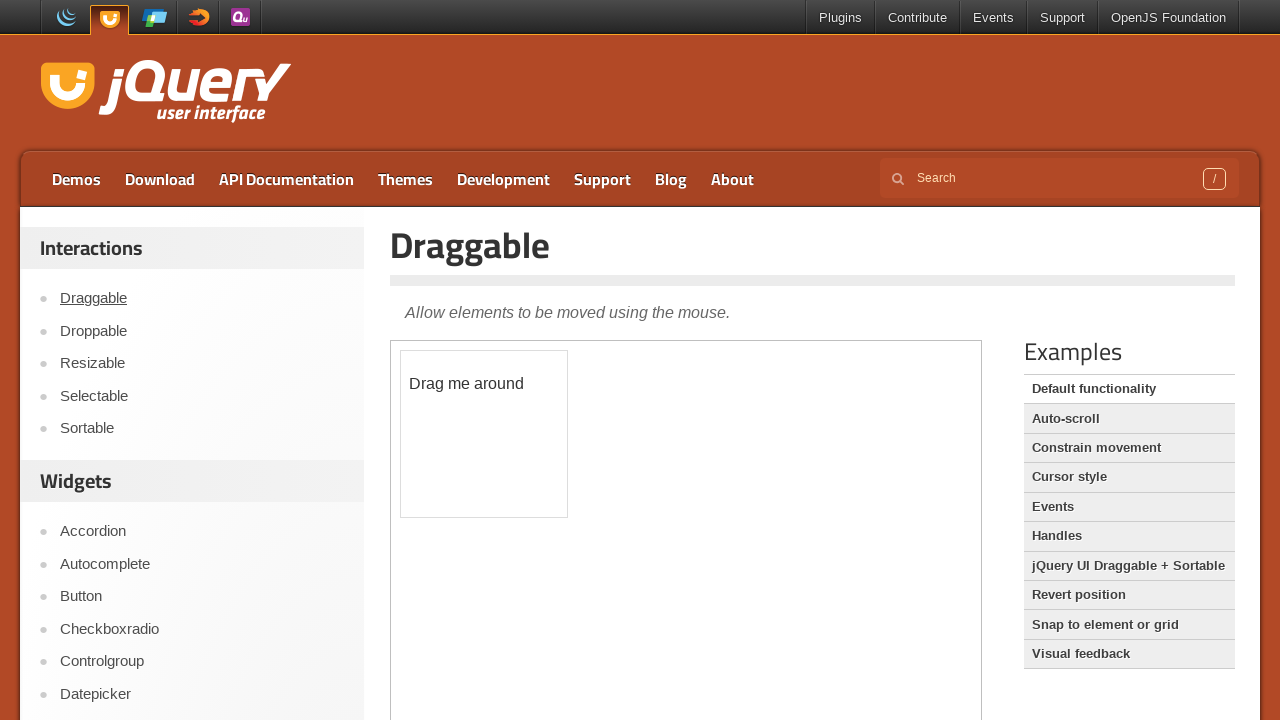

Located draggable element
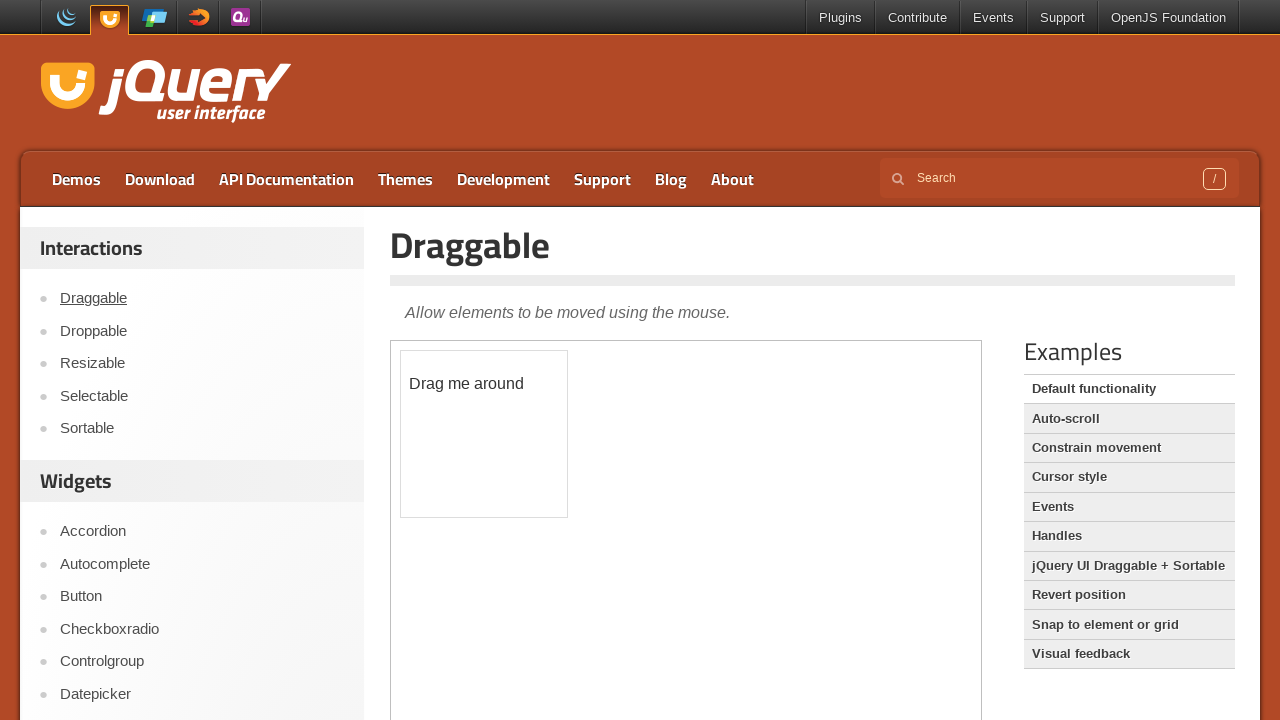

Dragged element 100px right and 50px down at (501, 401)
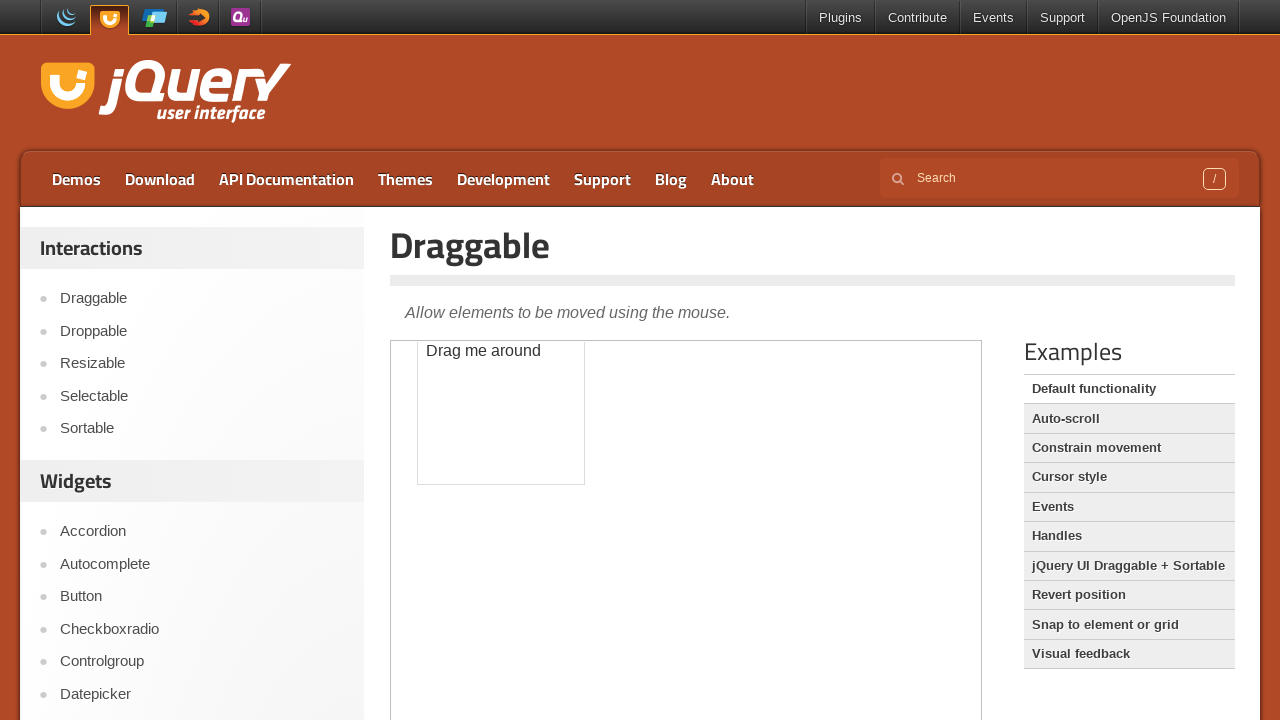

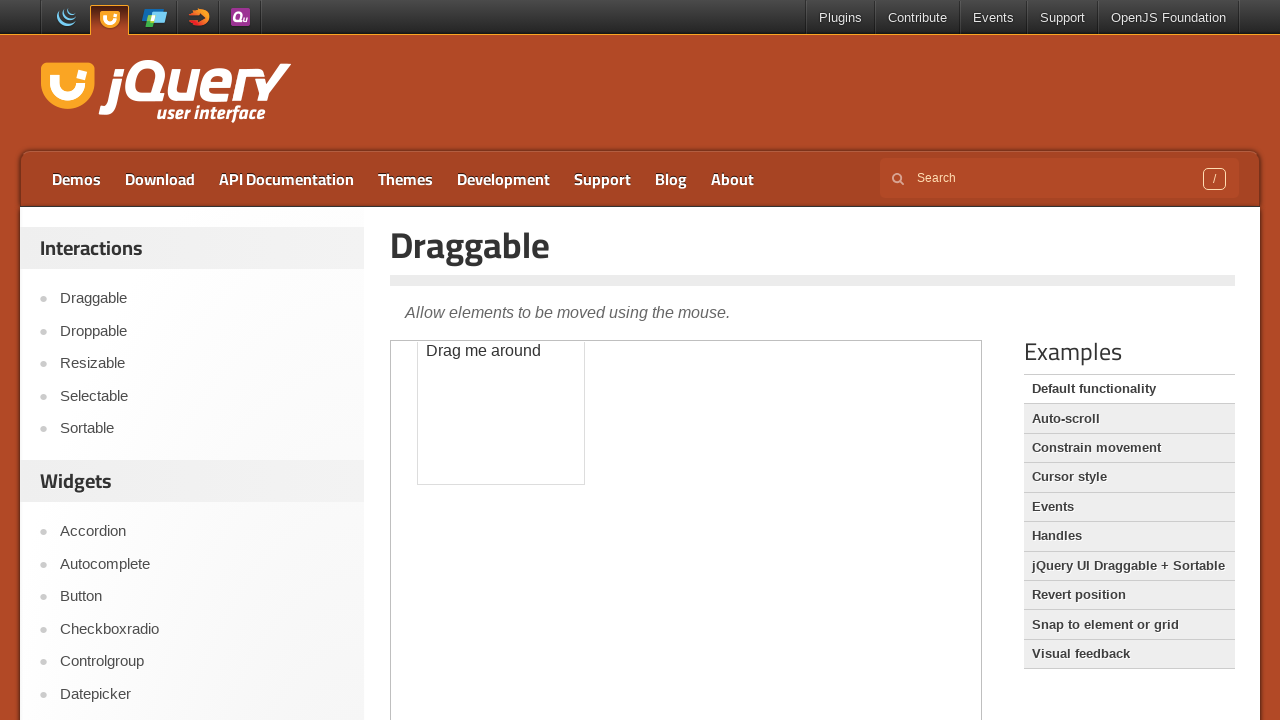